Tests mouse hover functionality on a multi-level menu by hovering over menu items to reveal submenus and clicking on a nested menu item

Starting URL: https://demoqa.com/menu/

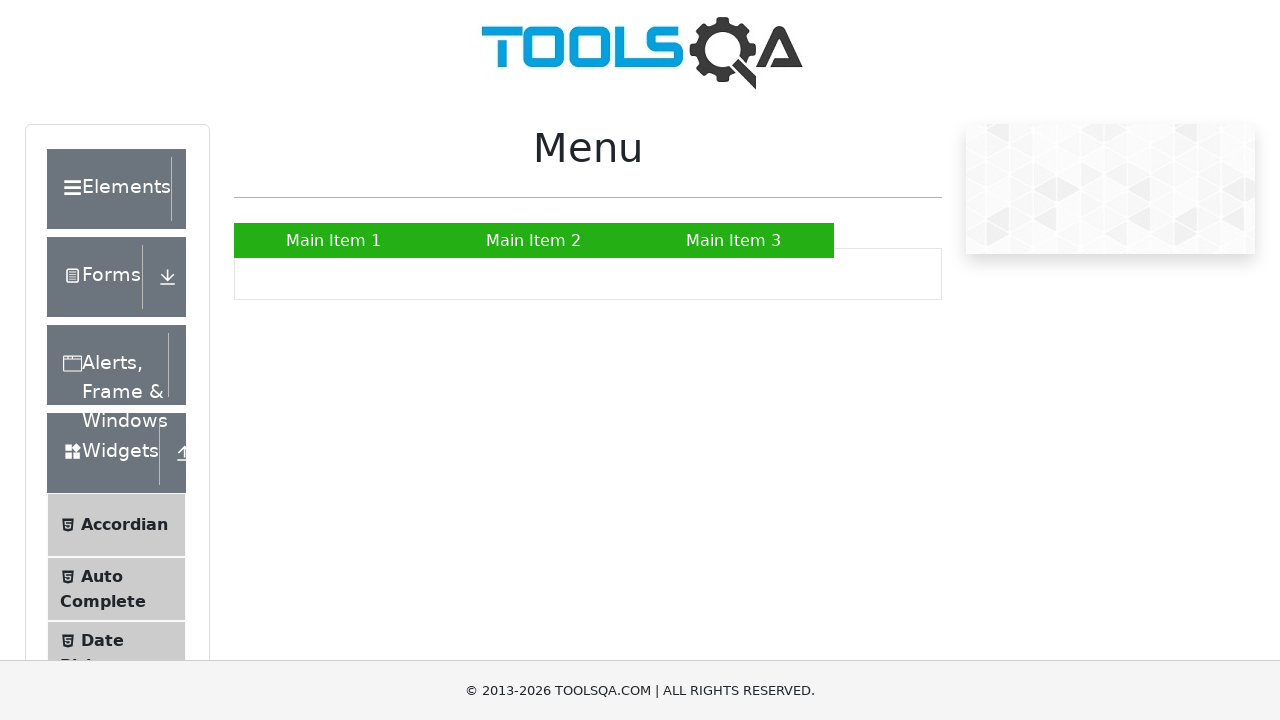

Hovered over 'Main Item 2' to reveal submenu at (534, 240) on xpath=//a[text()='Main Item 2']
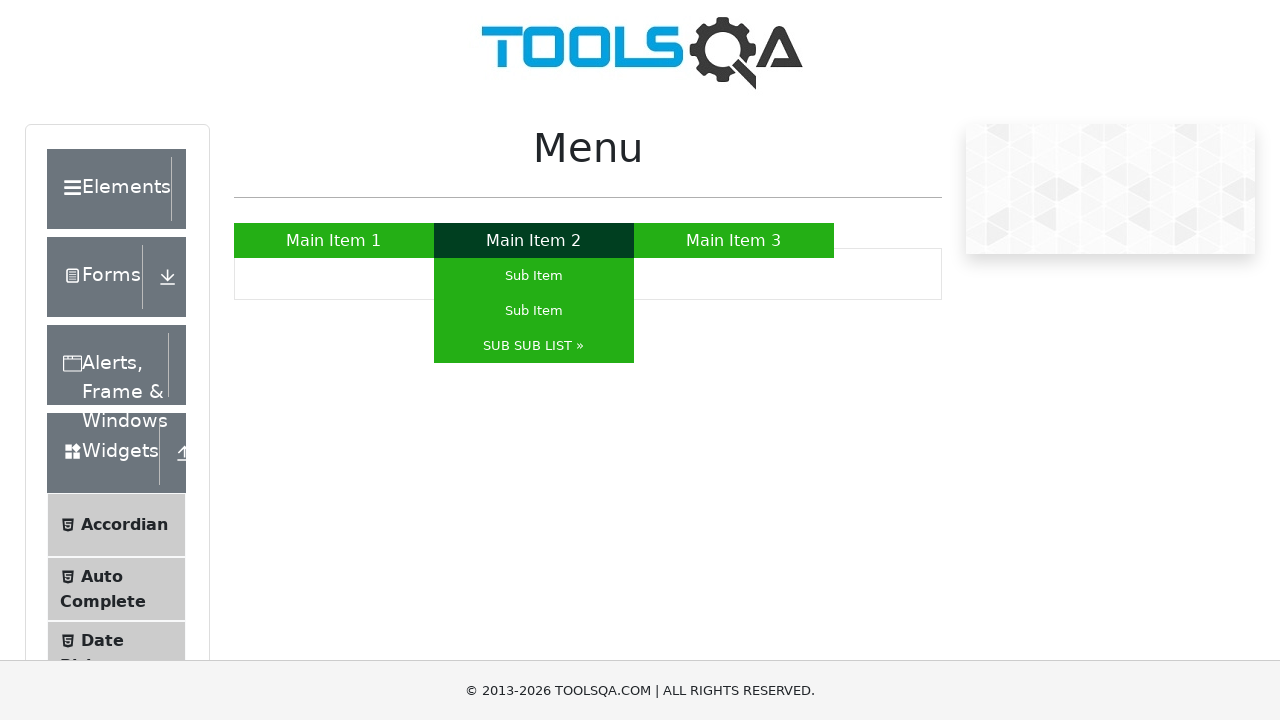

Hovered over 'SUB SUB LIST' to reveal nested submenu at (534, 346) on xpath=//a[contains(text(), 'SUB SUB LIST')]
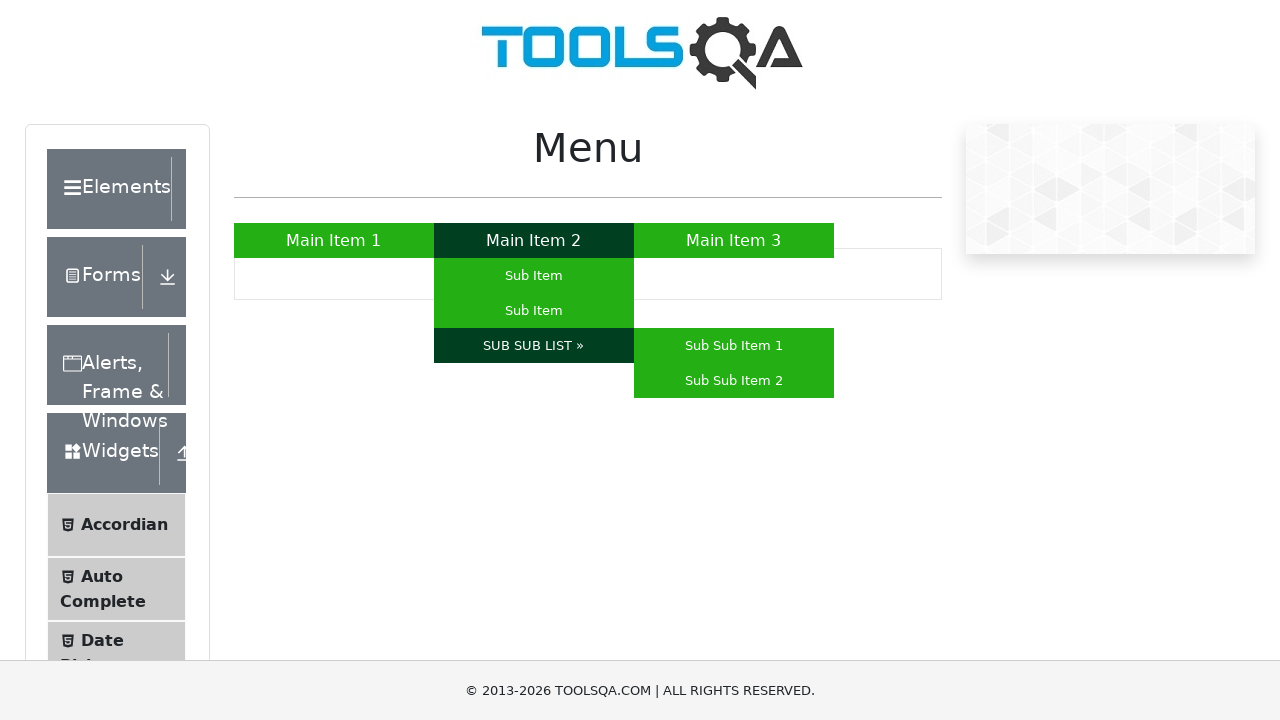

Clicked on 'Sub Sub Item 1' nested menu item at (734, 346) on text=Sub Sub Item 1
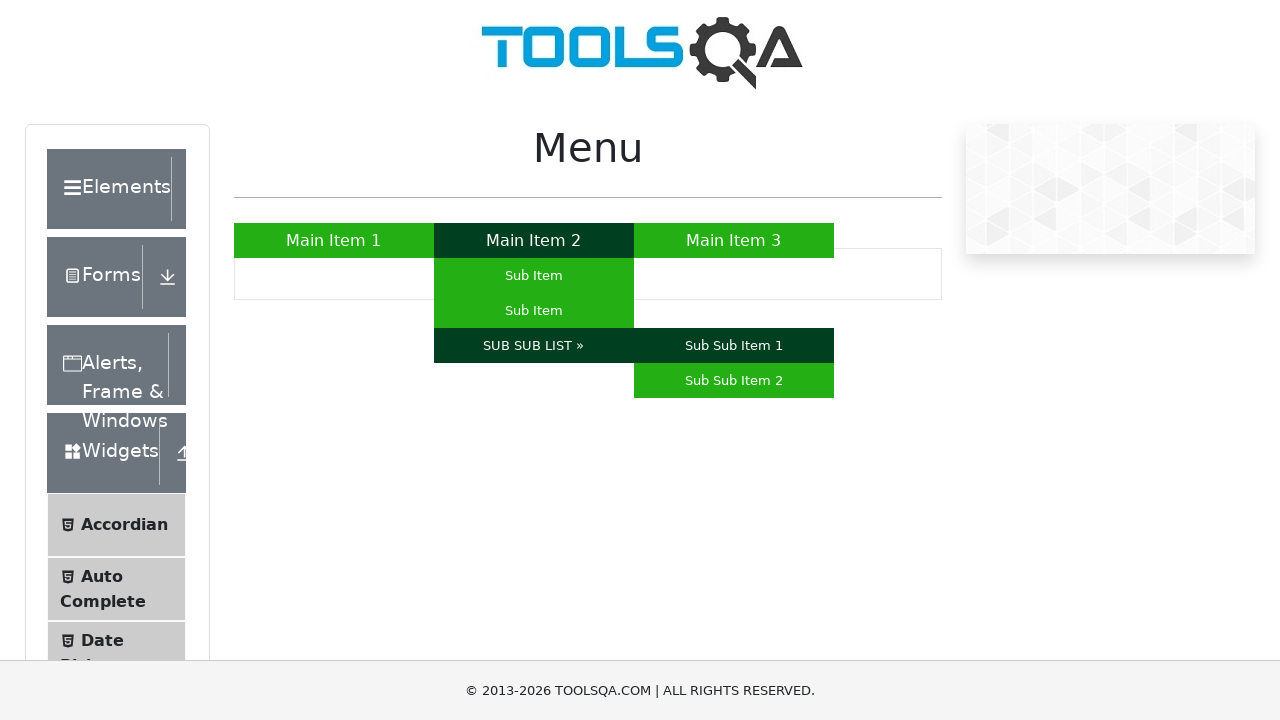

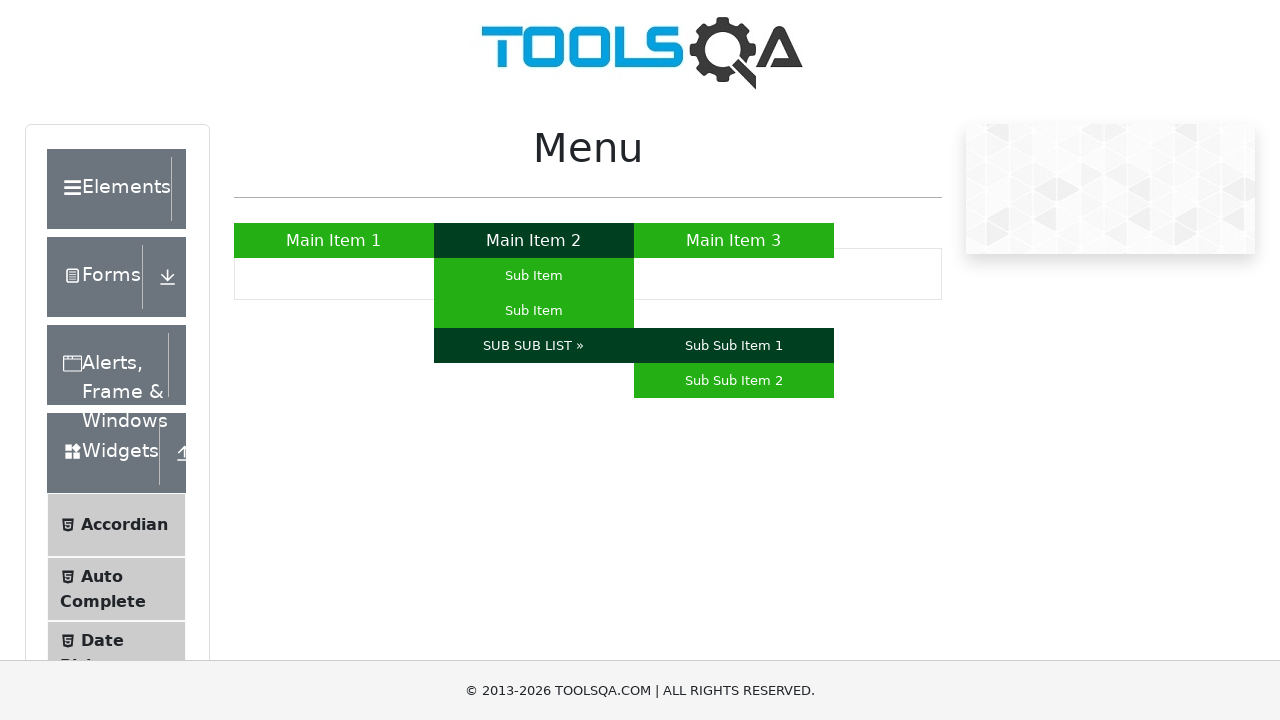